Tests dropdown functionality by selecting an option from the dropdown menu and verifying the selection, then retrieves all available options from the dropdown.

Starting URL: https://the-internet.herokuapp.com/dropdown

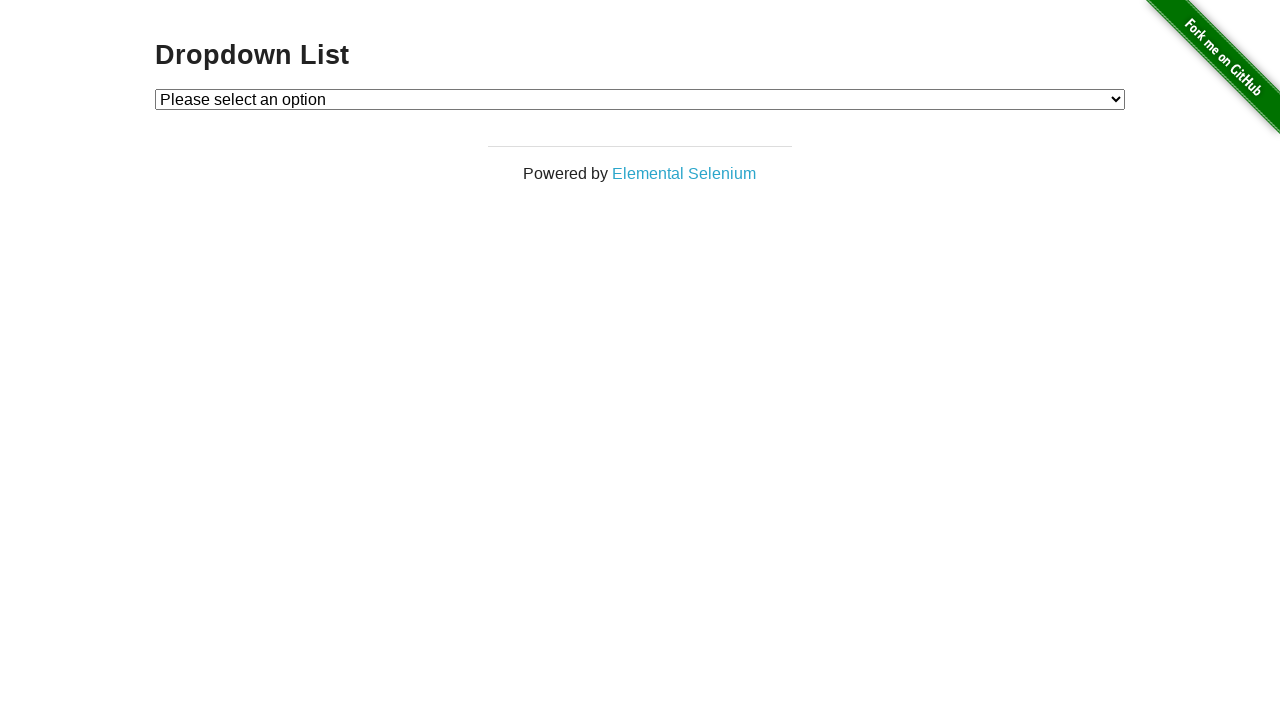

Waited for dropdown to be visible
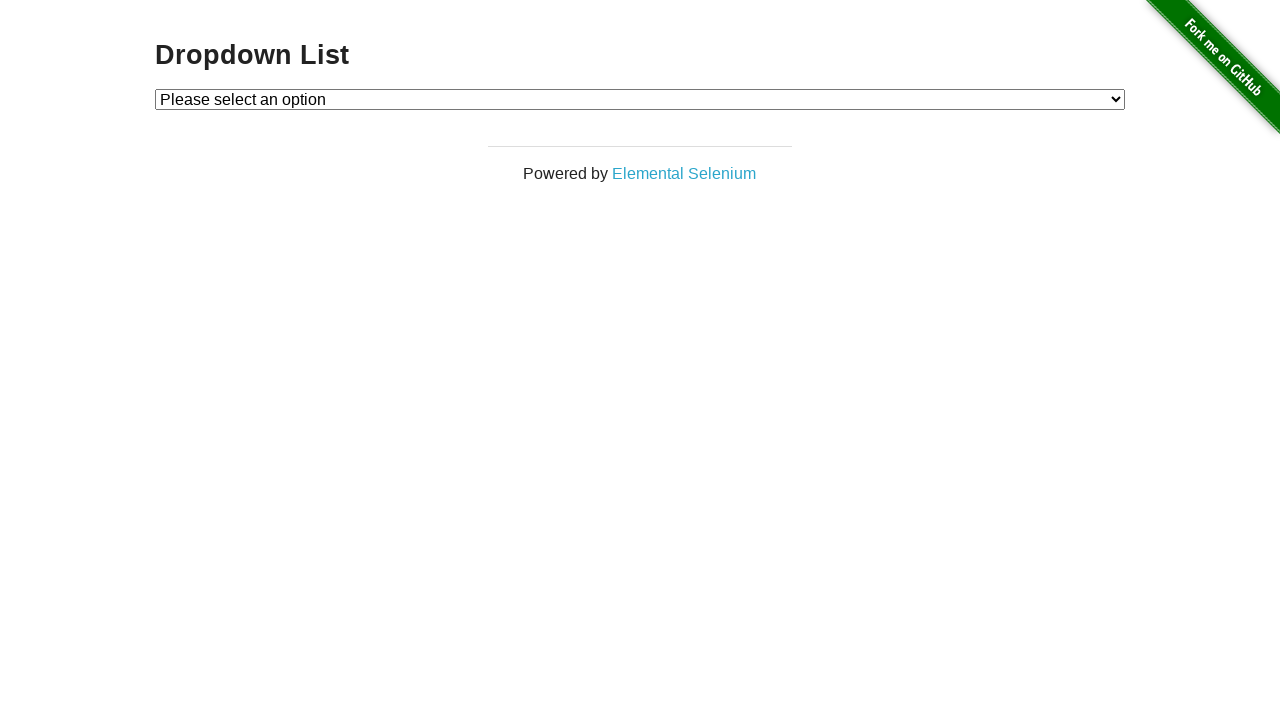

Selected 'Option 1' from dropdown on #dropdown
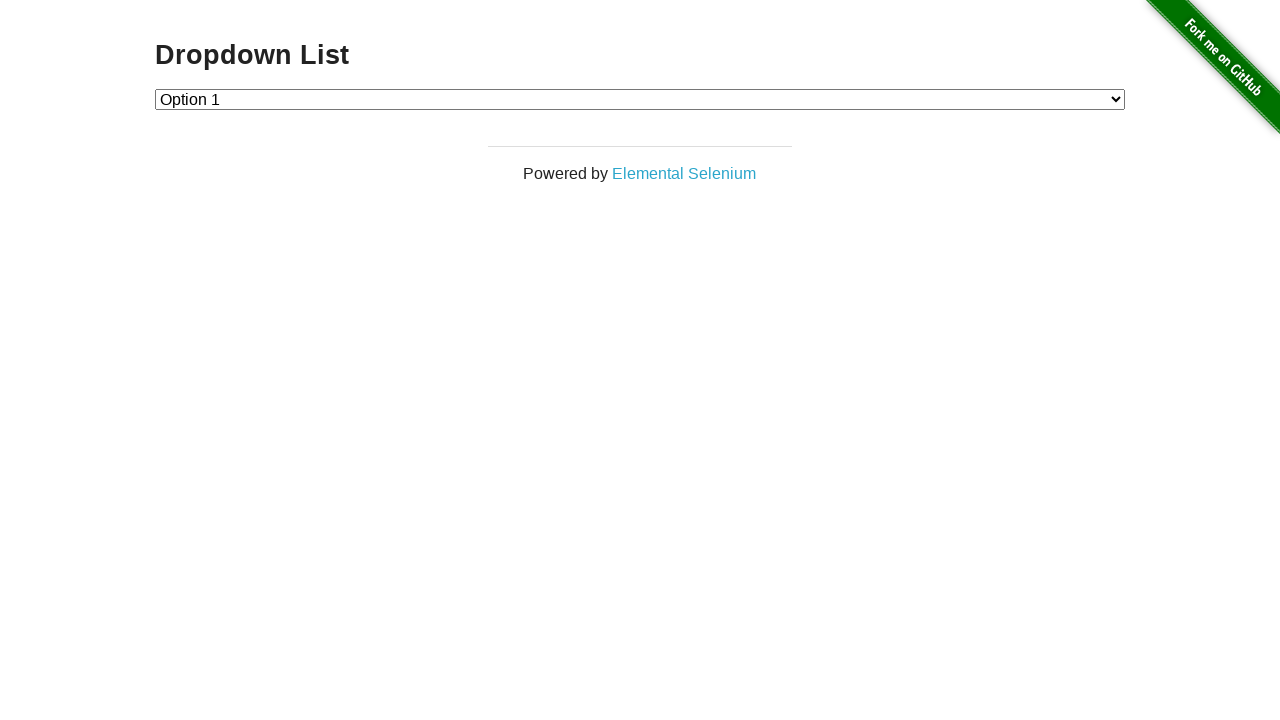

Retrieved selected value from dropdown: 1
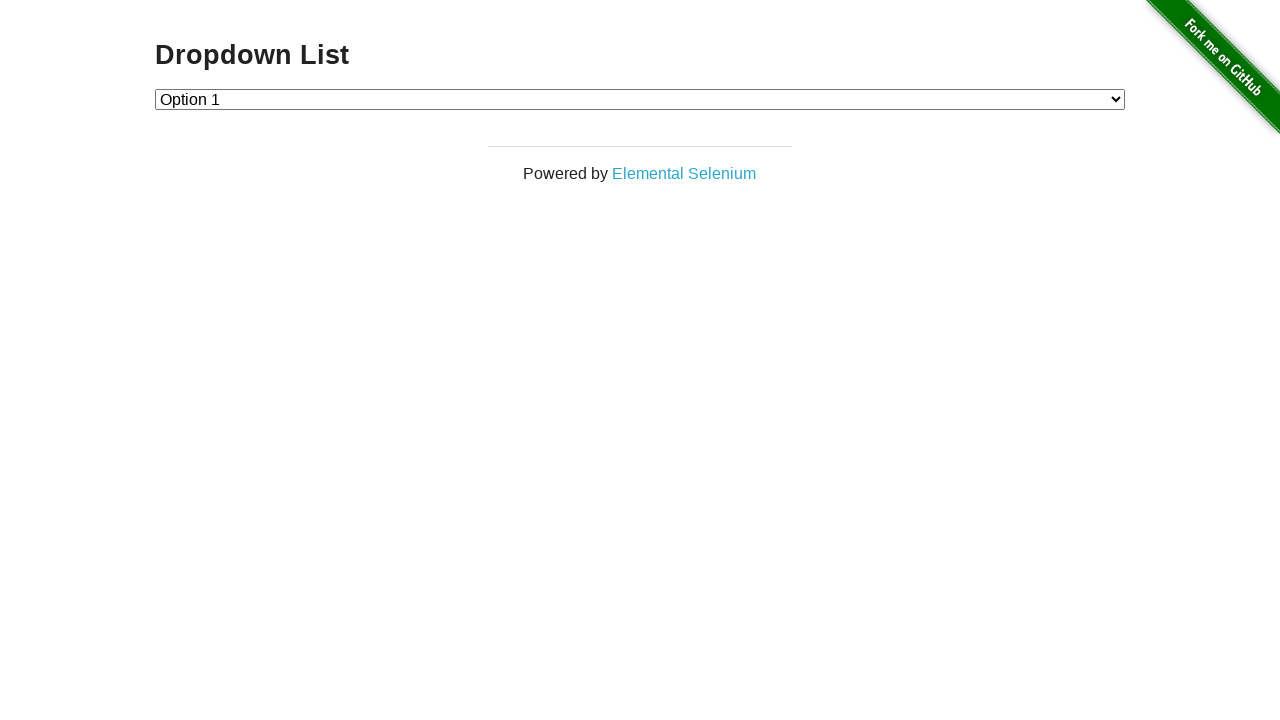

Selected 'Option 2' from dropdown on #dropdown
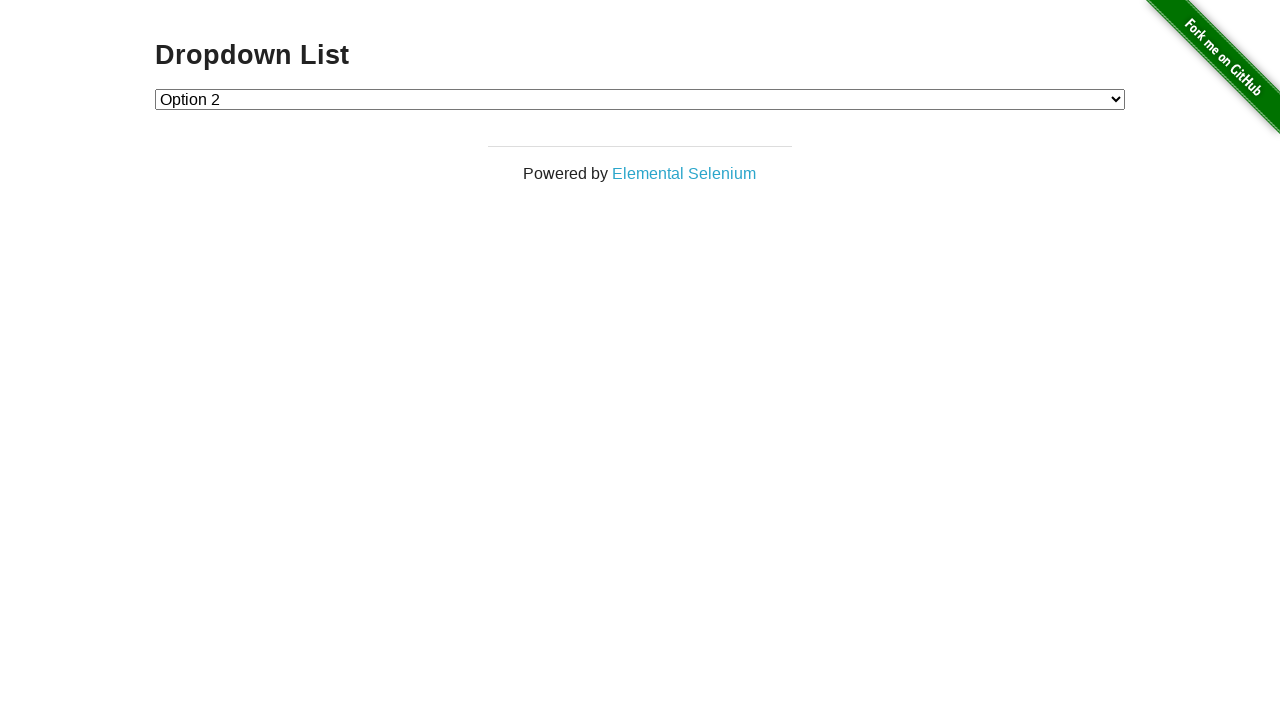

Retrieved all available dropdown options: ['Please select an option', 'Option 1', 'Option 2']
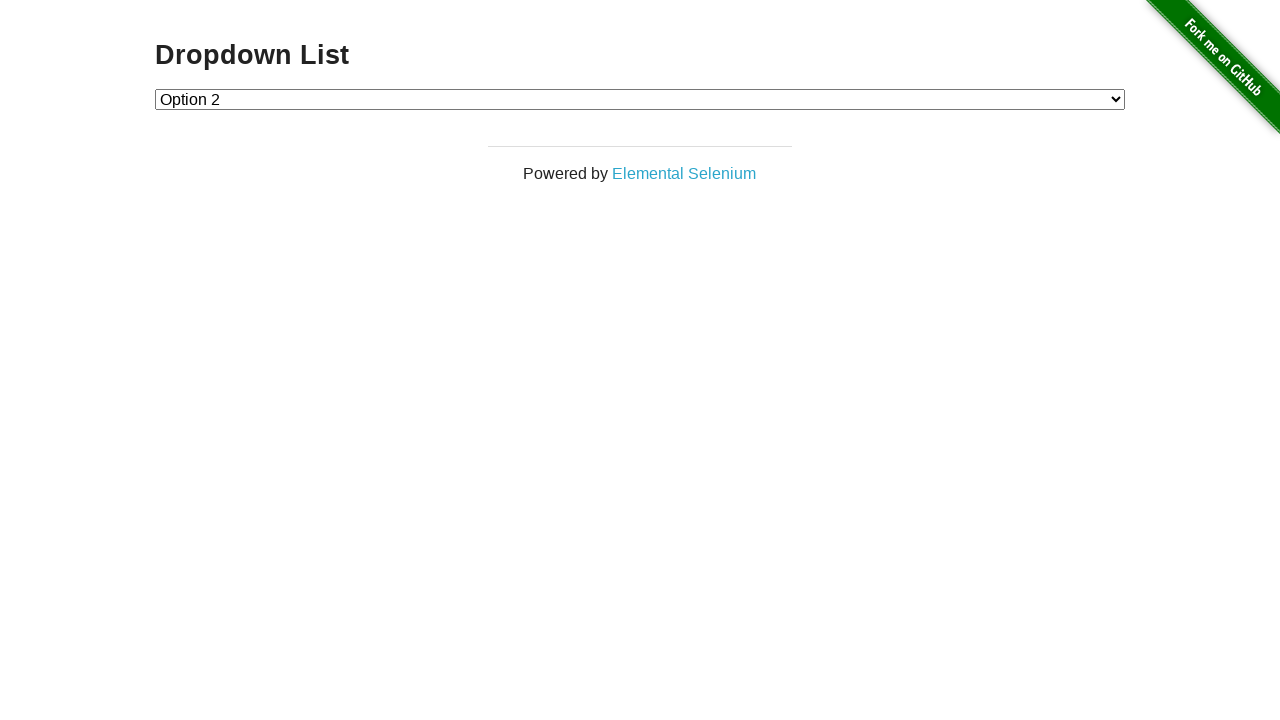

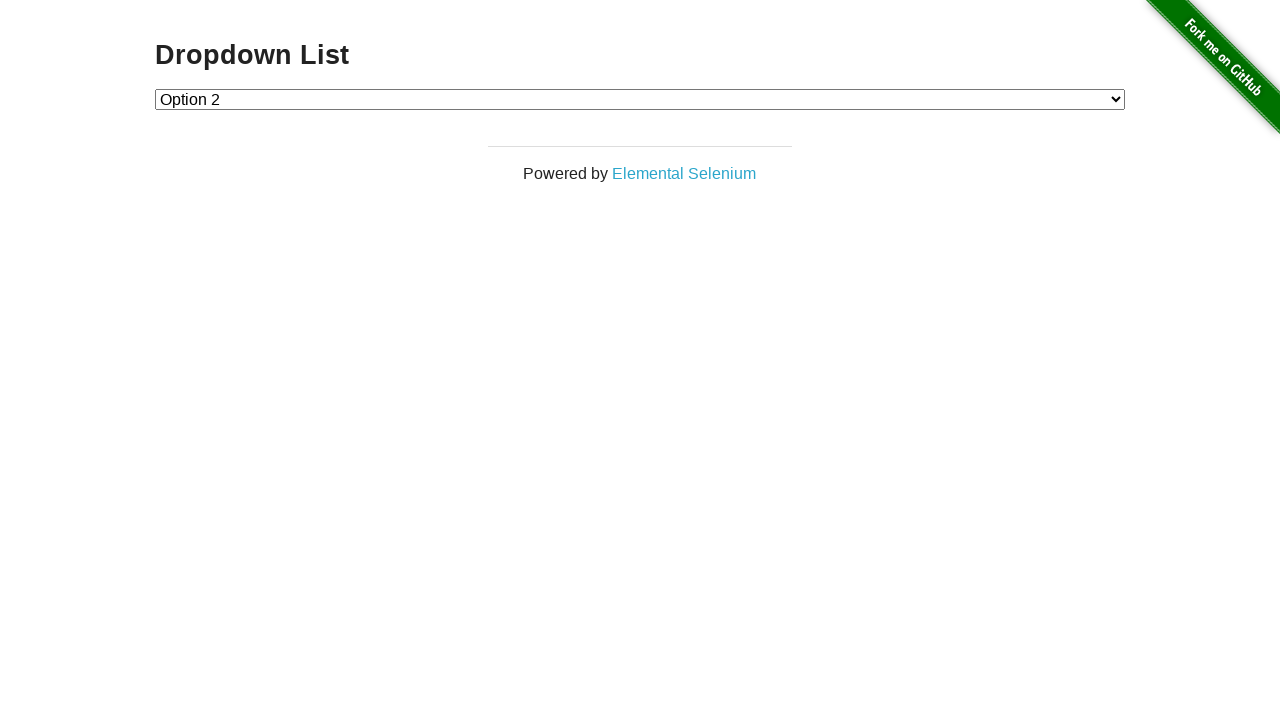